Tests file upload functionality by selecting a file and clicking the upload button on the Heroku test application

Starting URL: https://the-internet.herokuapp.com/upload

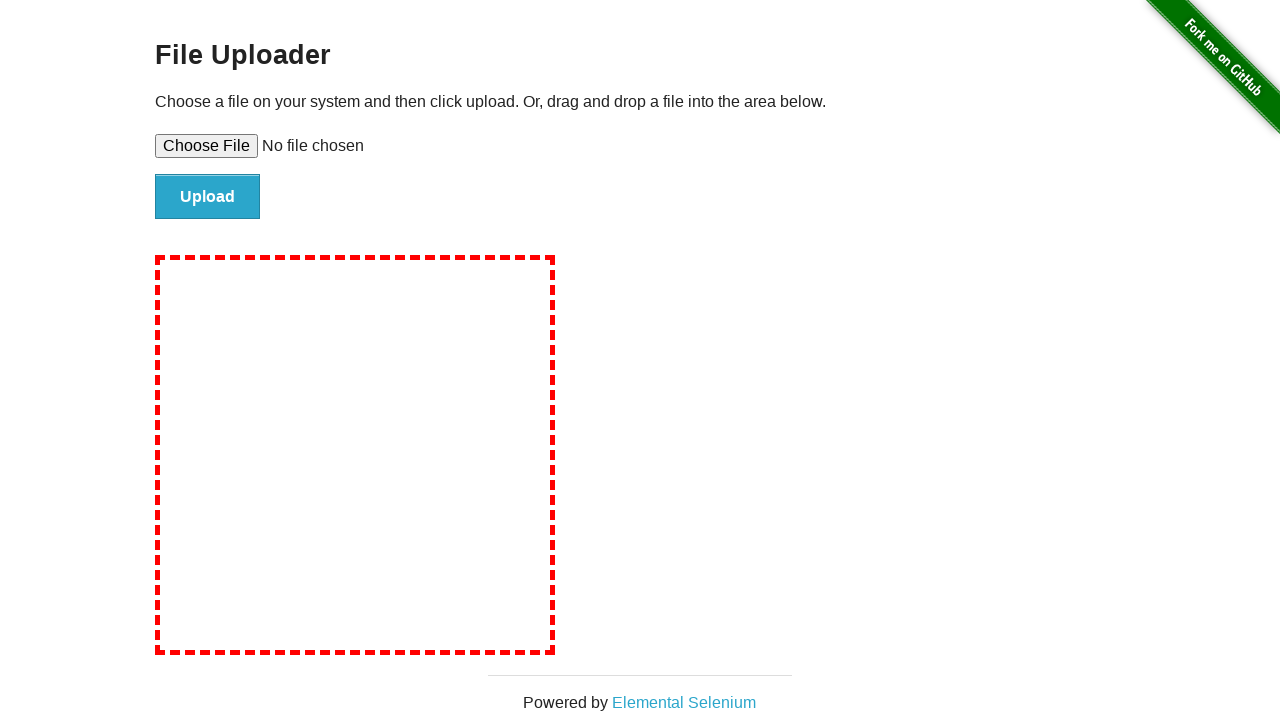

Created temporary test file for upload
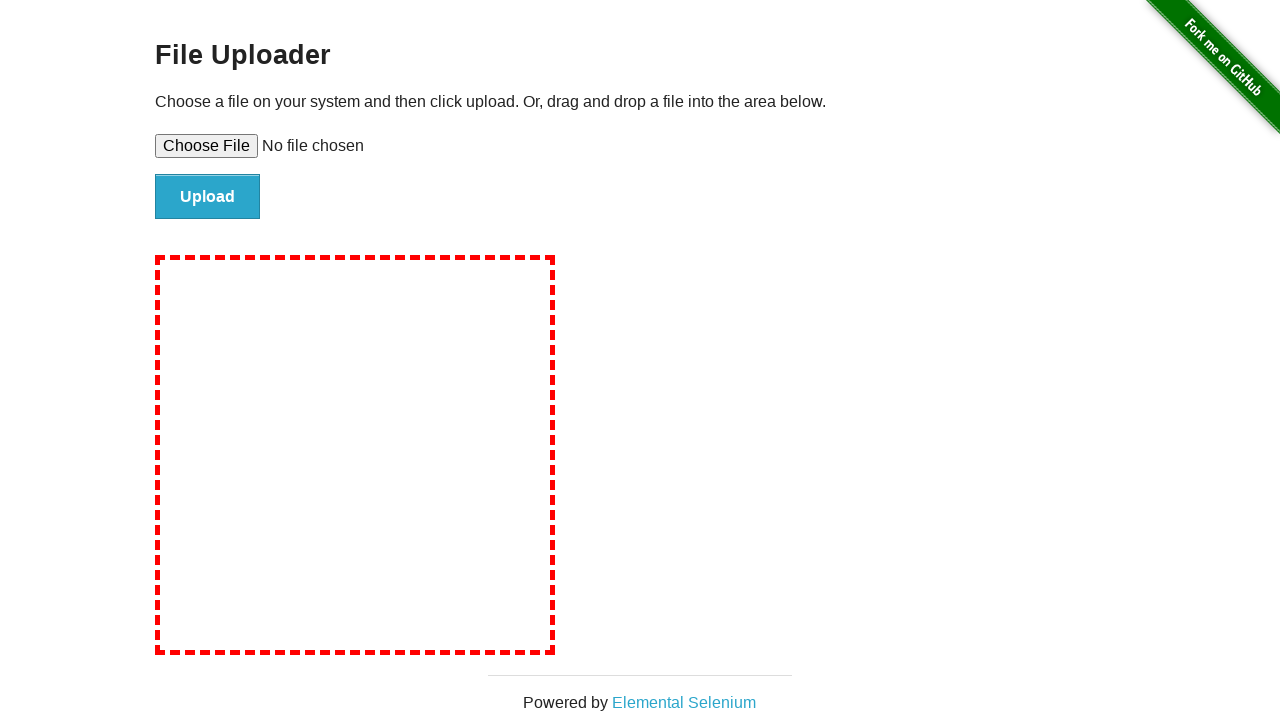

Selected test file for upload
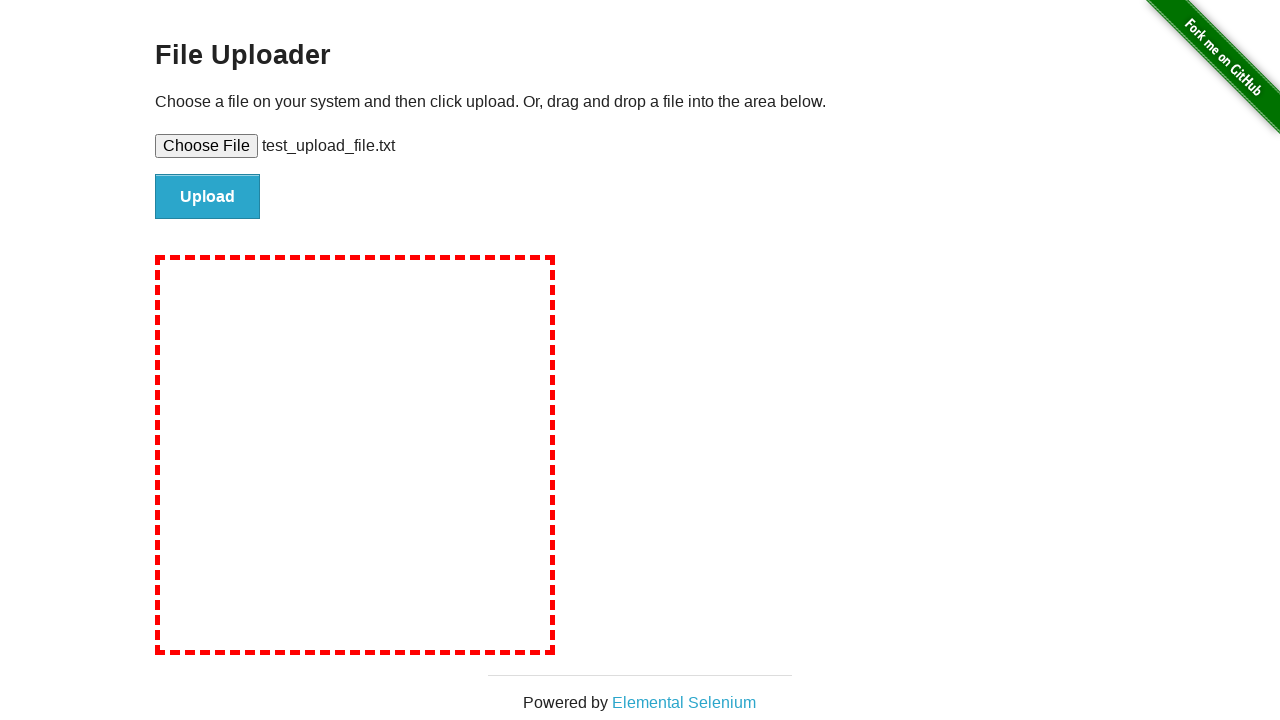

Clicked upload button to submit file at (208, 197) on #file-submit
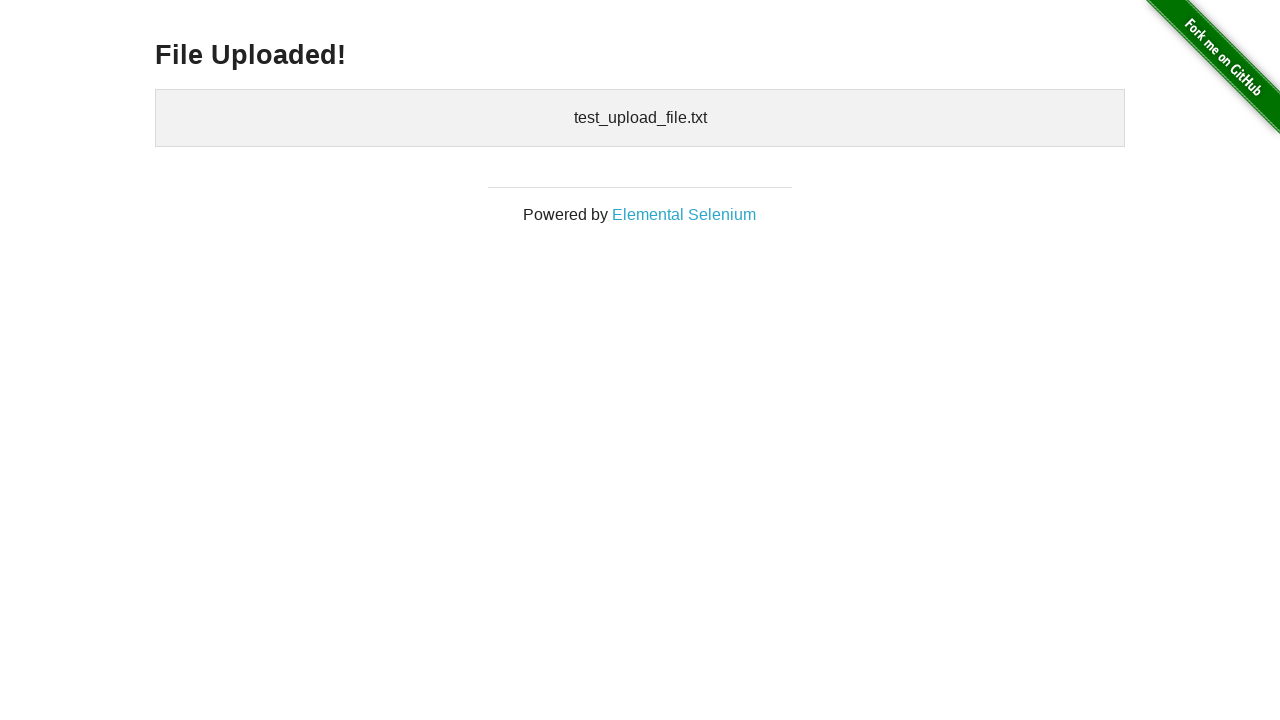

Upload confirmation page loaded
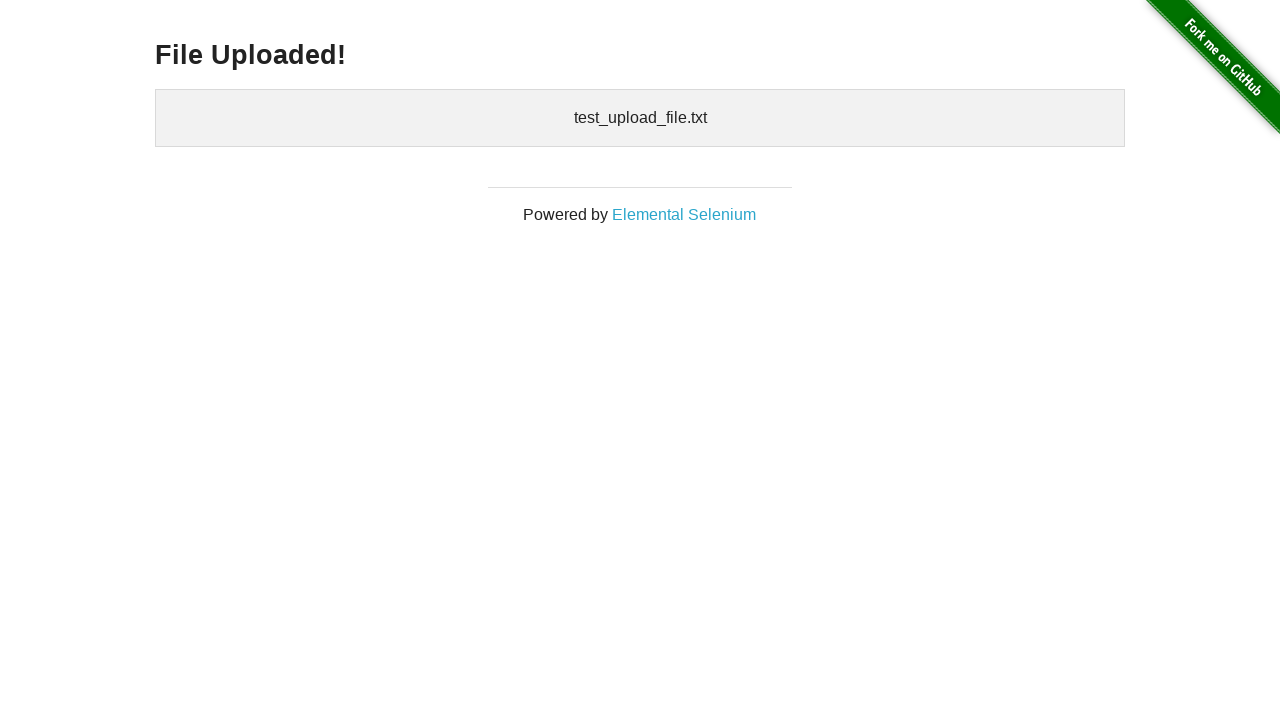

Cleaned up temporary test file
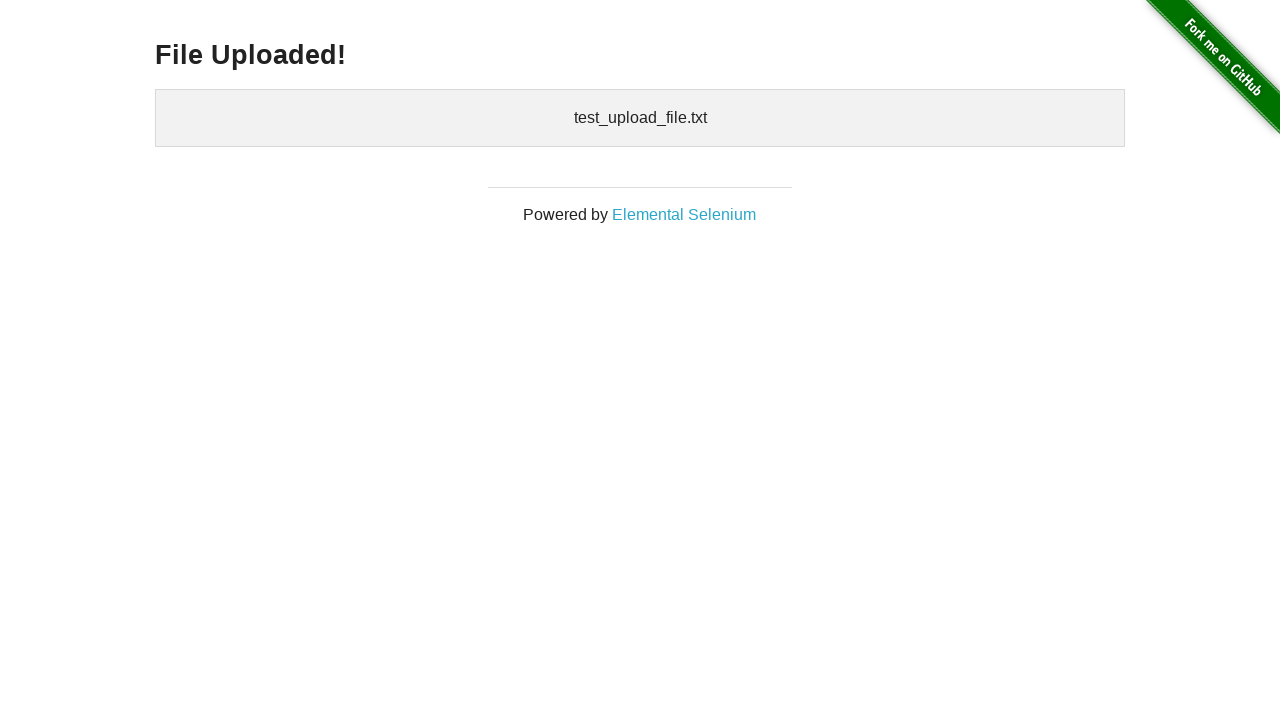

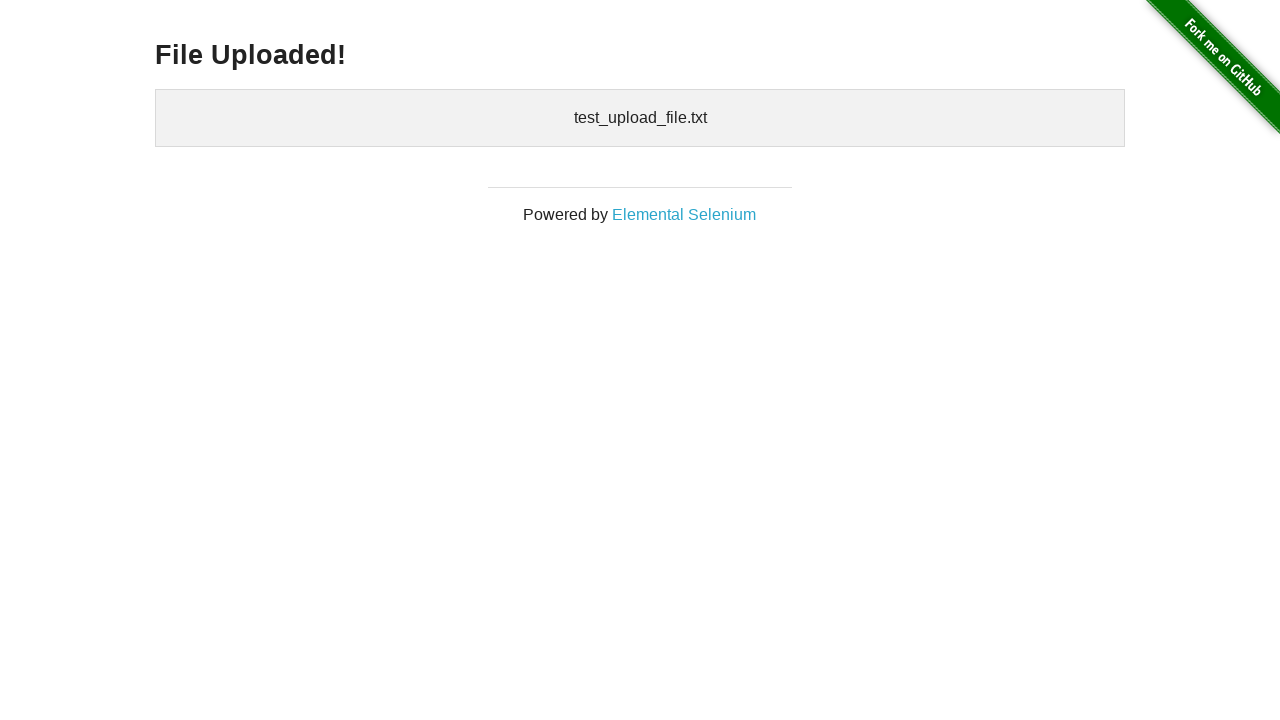